Checks for low contrast elements on the page to verify color accessibility

Starting URL: https://bzssjmpz.elementor.cloud/

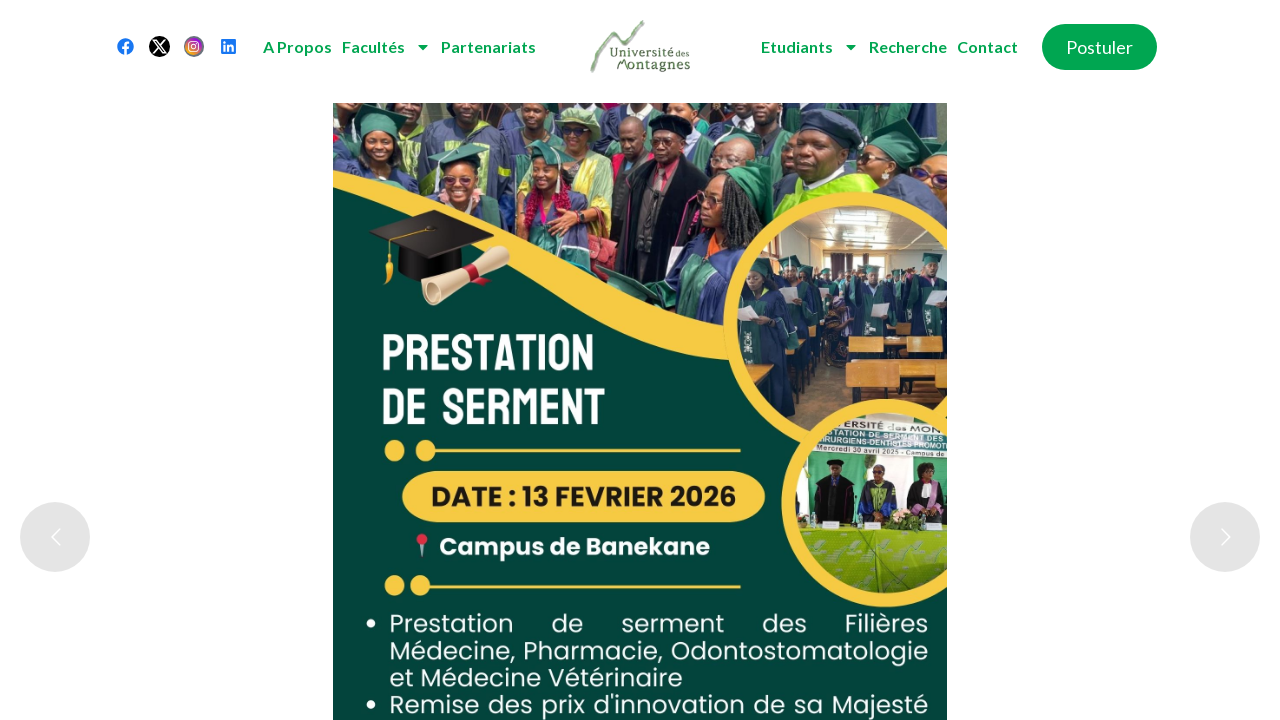

Navigated to https://bzssjmpz.elementor.cloud/
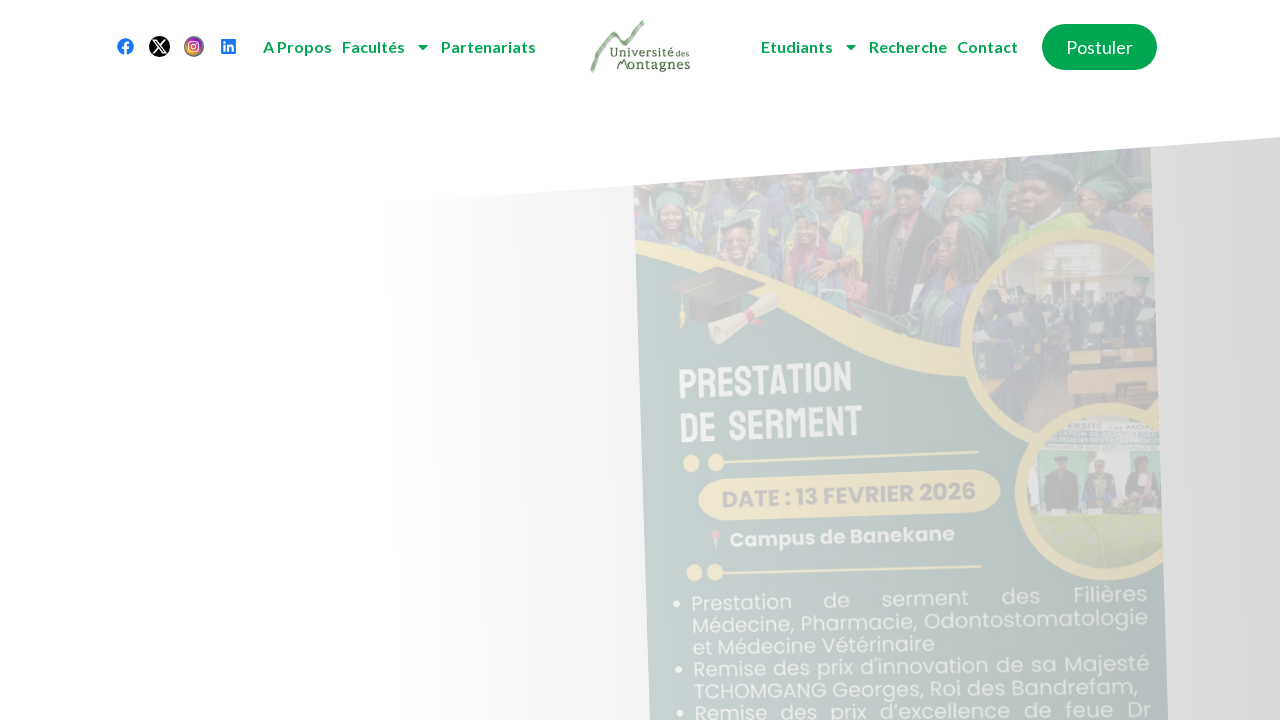

Queried page for low contrast elements
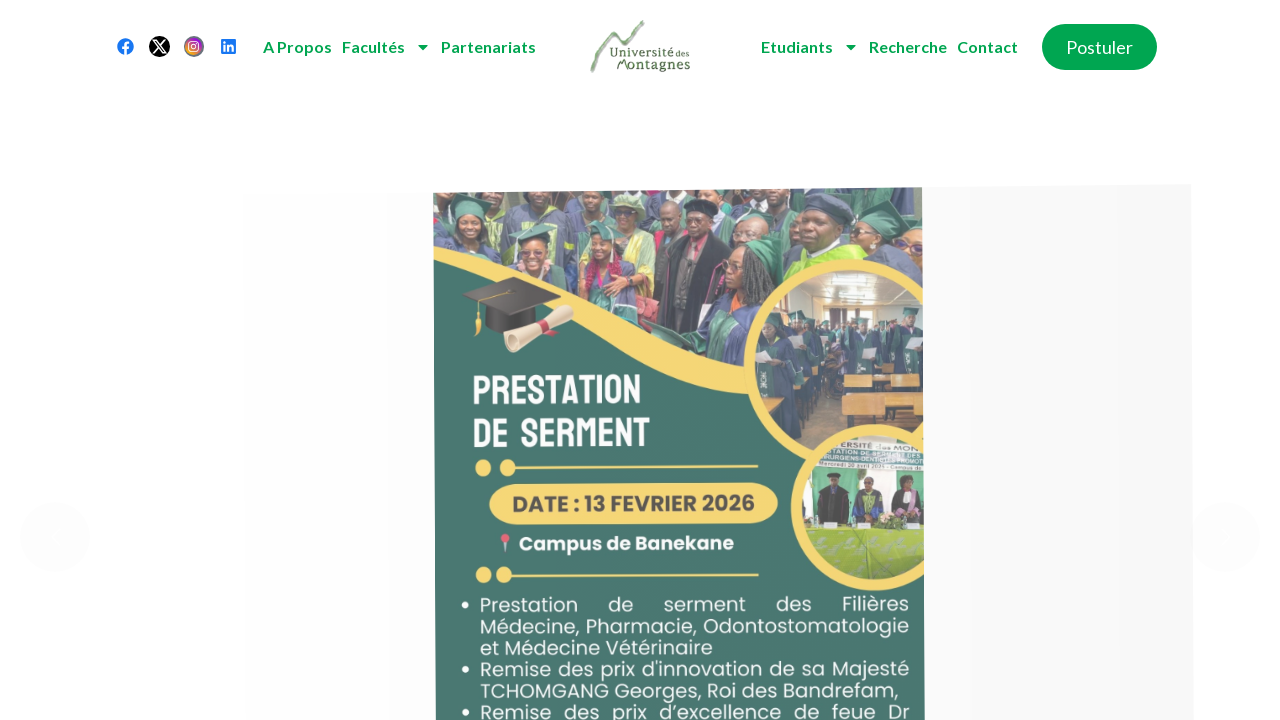

Verified no low contrast elements found on page
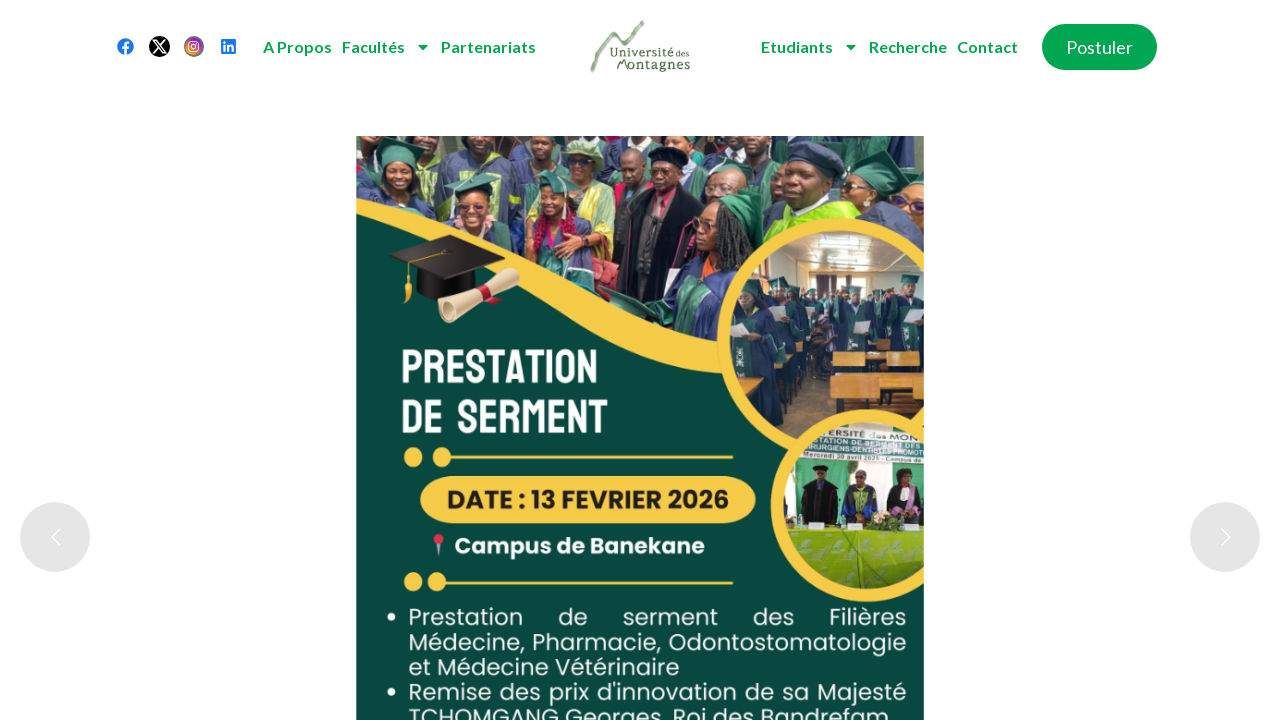

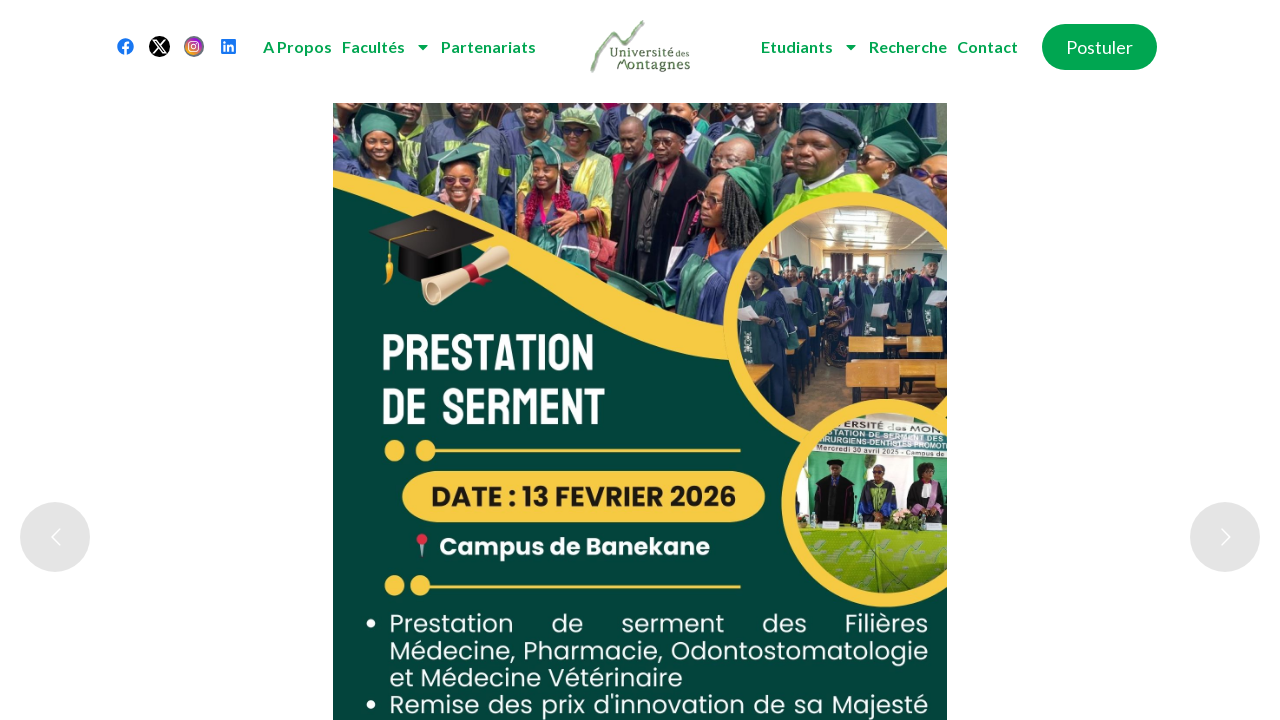